Automates filling out a Google Form for certificate generation by entering name, email, course name, duration, completion date, and score, then submitting the form.

Starting URL: https://docs.google.com/forms/d/e/1FAIpQLSf9kz59-k87gT3ImgsS9KU1S1muNOfDipoercMGM4T0Bqx87A/viewform

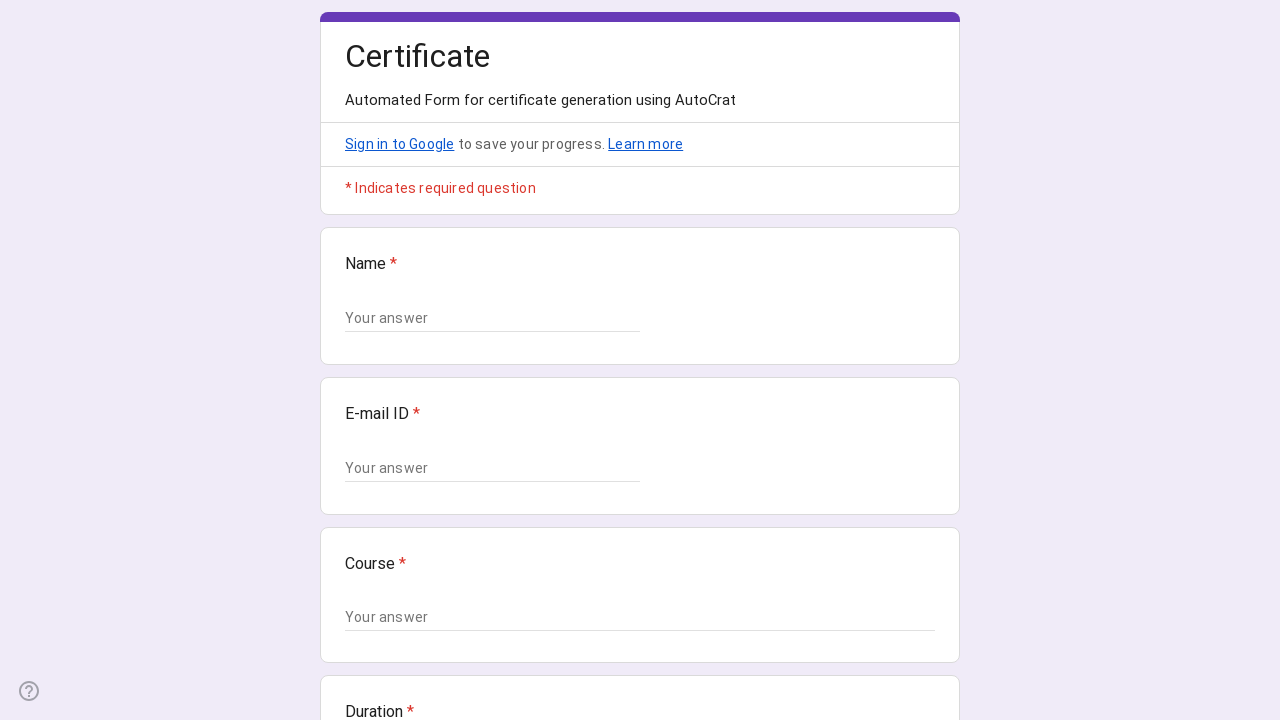

Form loaded and ready
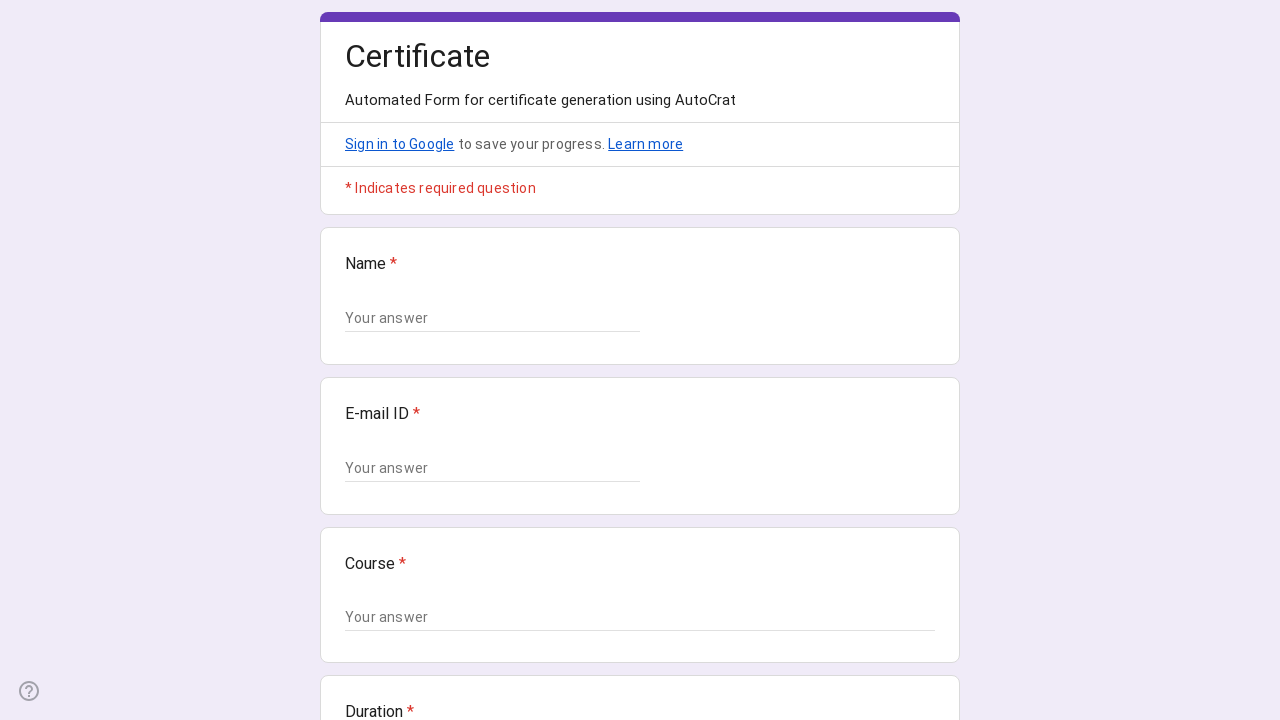

Filled name field with 'Alexandra Thompson' on //input[@type="text" and ancestor::div[contains(@data-params, "Name")]] | //*[@i
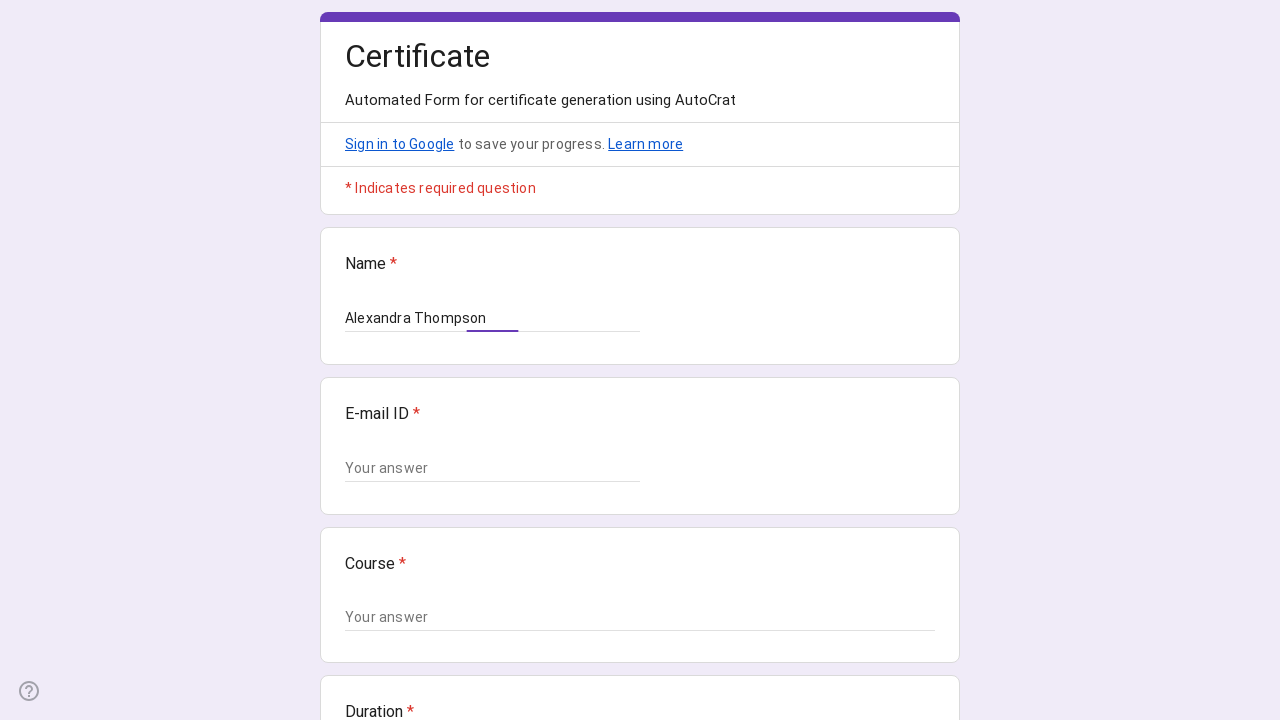

Filled email field with 'alexandra.thompson@university.edu' on //*[@id="mG61Hd"]/div[2]/div/div[2]/div[2]/div/div/div[2]/div/div[1]/div/div[1]/
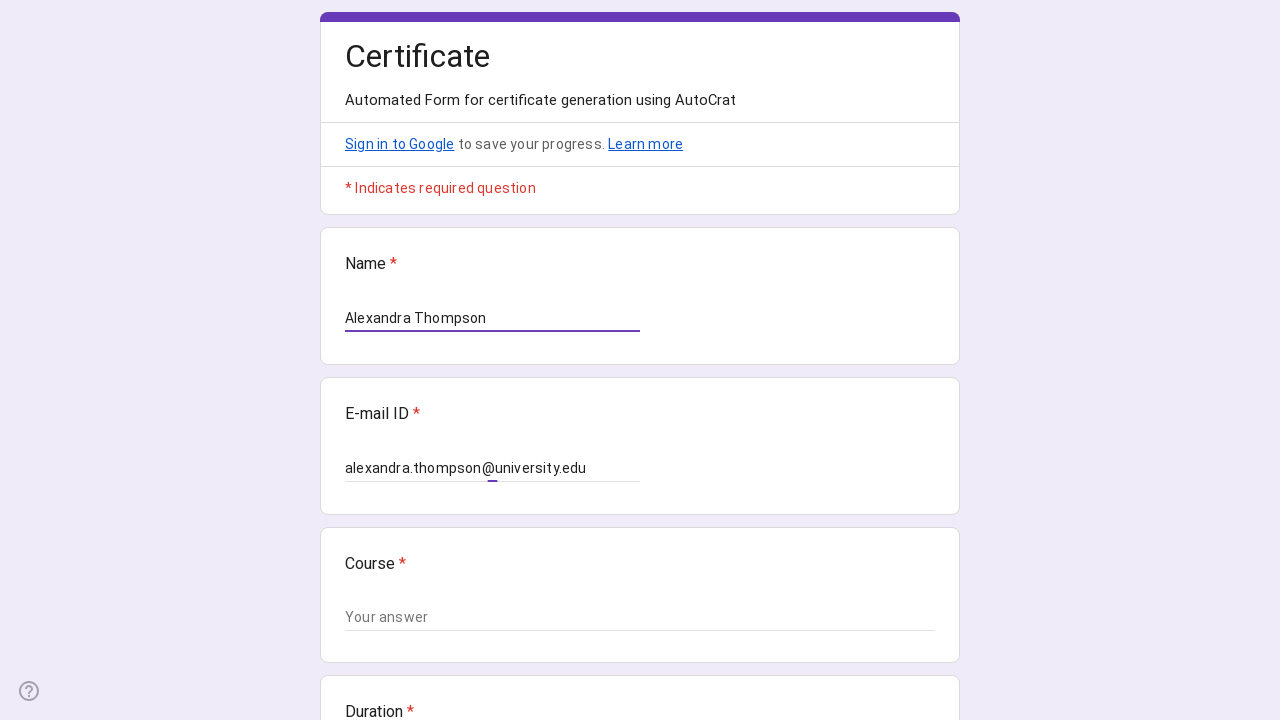

Filled course field with 'Data Science Fundamentals' on //*[@id="mG61Hd"]/div[2]/div/div[2]/div[3]/div/div/div[2]/div/div[1]/div[2]/text
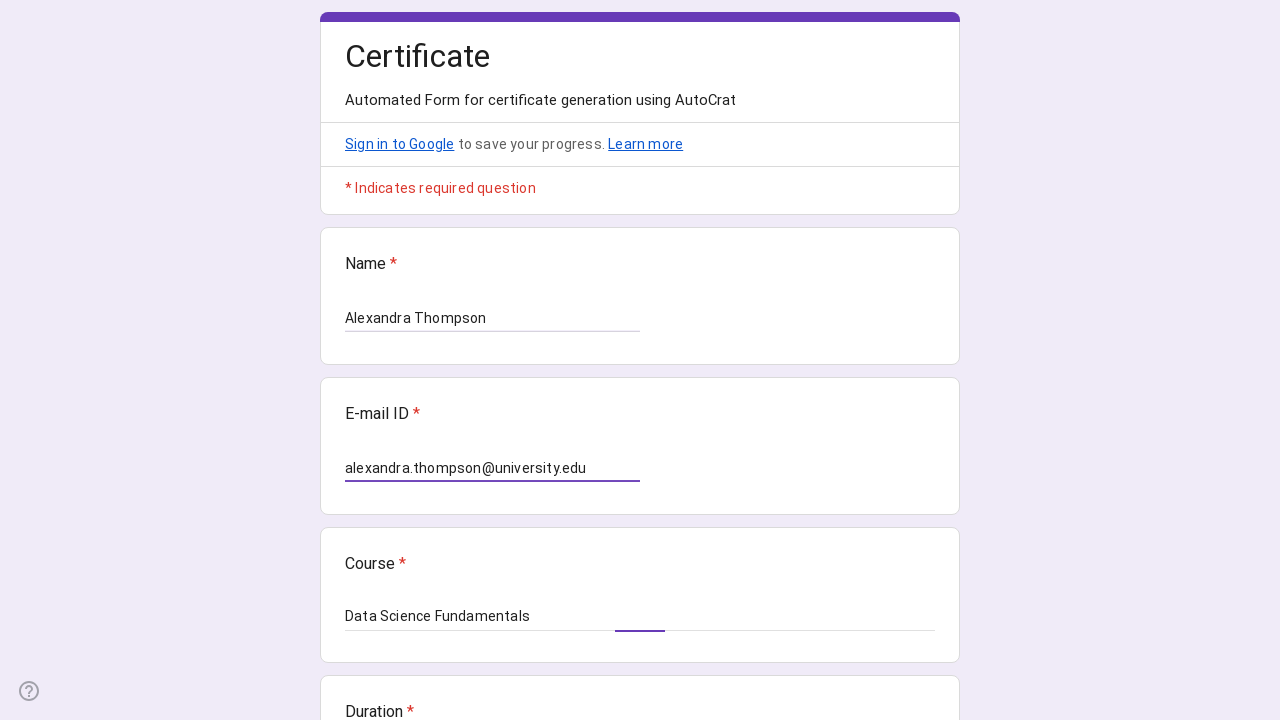

Filled duration field with '20hrs' on //*[@id="mG61Hd"]/div[2]/div/div[2]/div[4]/div/div/div[2]/div/div[1]/div/div[1]/
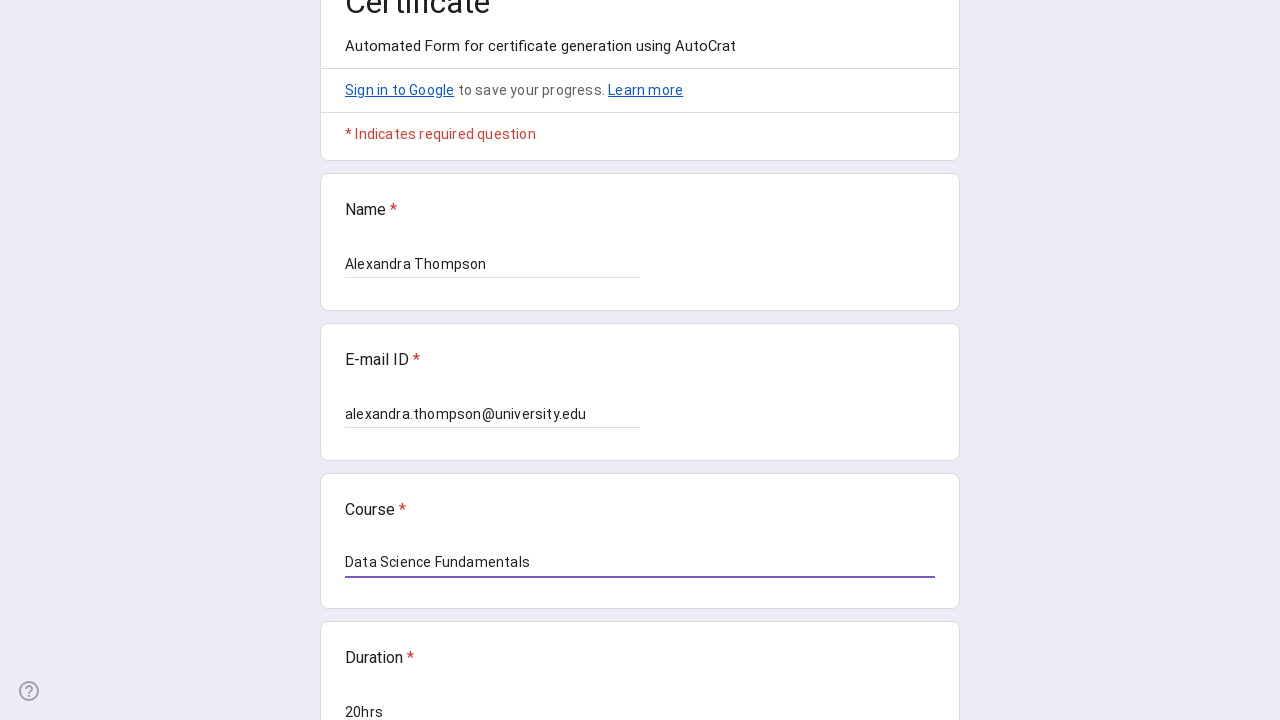

Filled completion date field with '15/03/24' on //*[@id="mG61Hd"]/div[2]/div/div[2]/div[5]/div/div/div[2]/div/div[1]/div/div[1]/
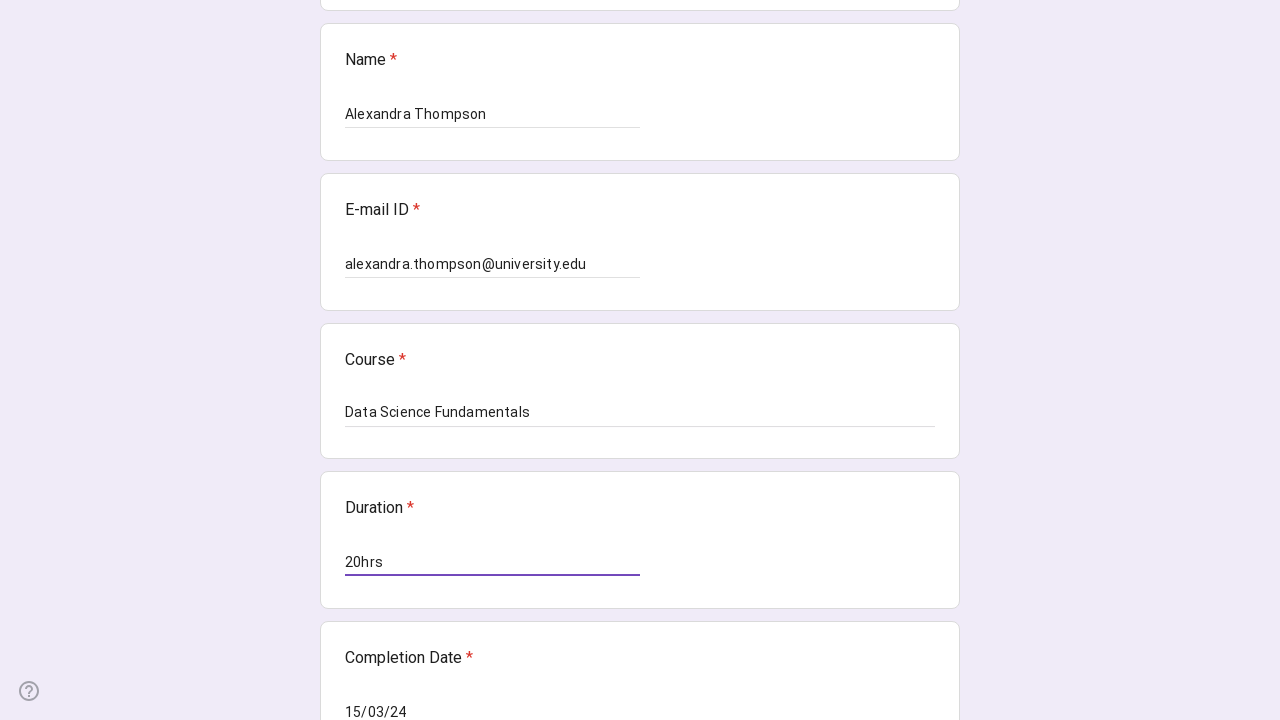

Filled score field with '92' on //*[@id="mG61Hd"]/div[2]/div/div[2]/div[6]/div/div/div[2]/div/div[1]/div/div[1]/
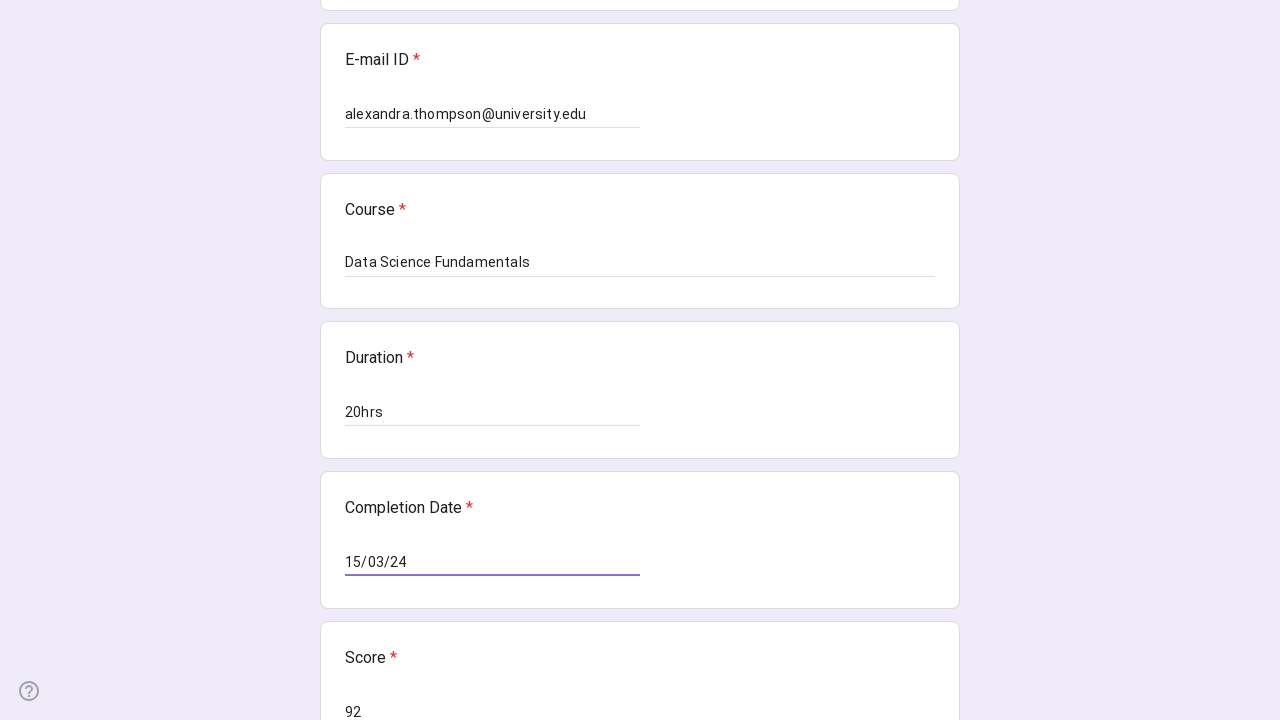

Clicked submit button to submit the certificate form at (369, 545) on xpath=//*[@id="mG61Hd"]/div[2]/div/div[3]/div[1]/div[1]/div/span/span
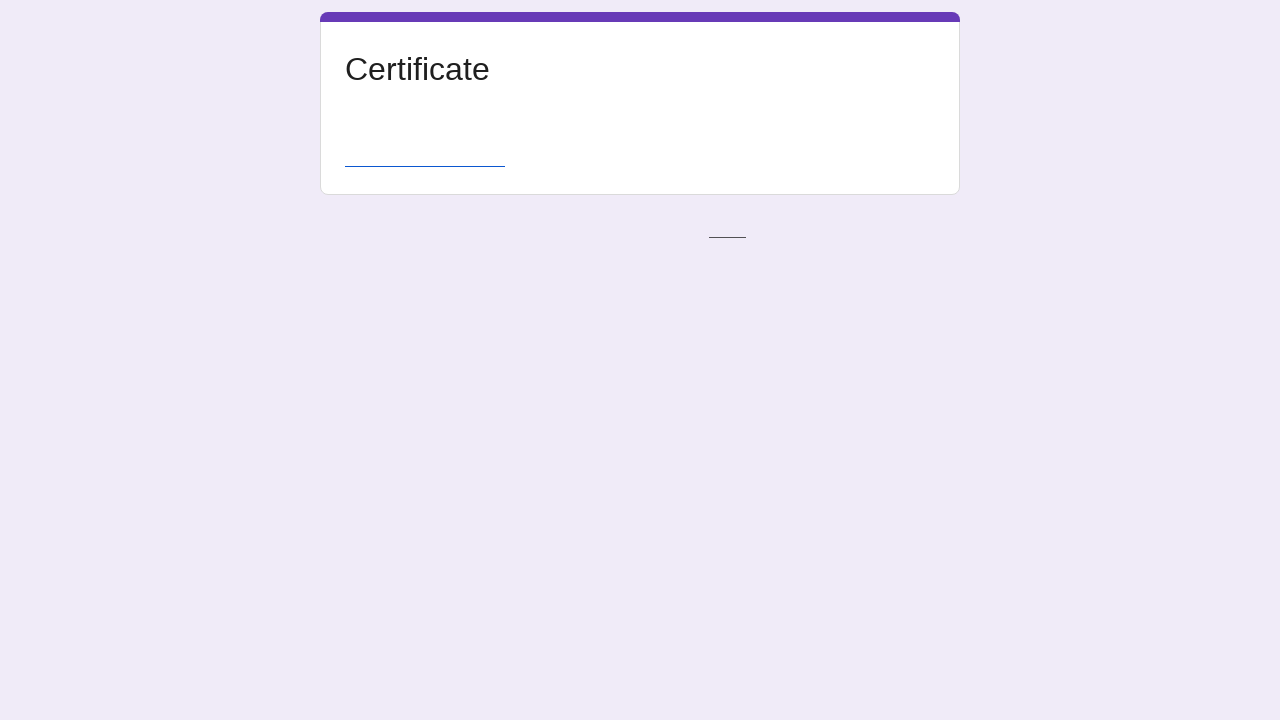

Form submission completed and network idle
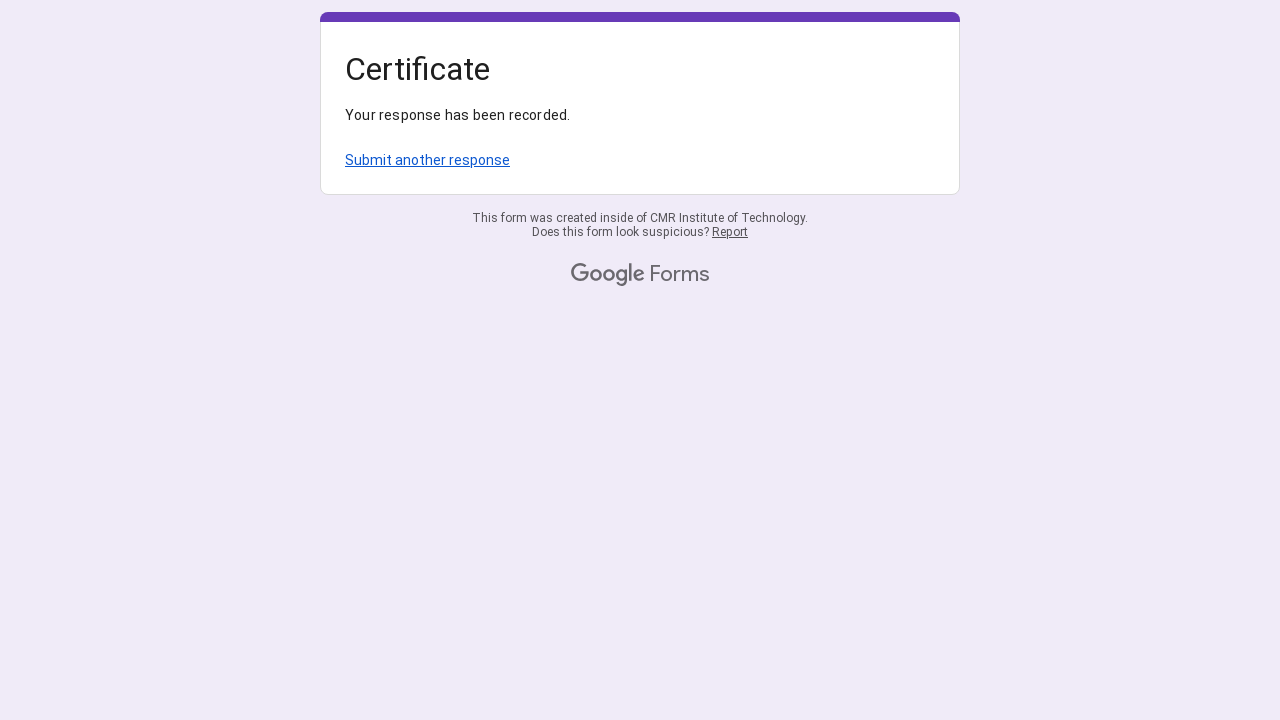

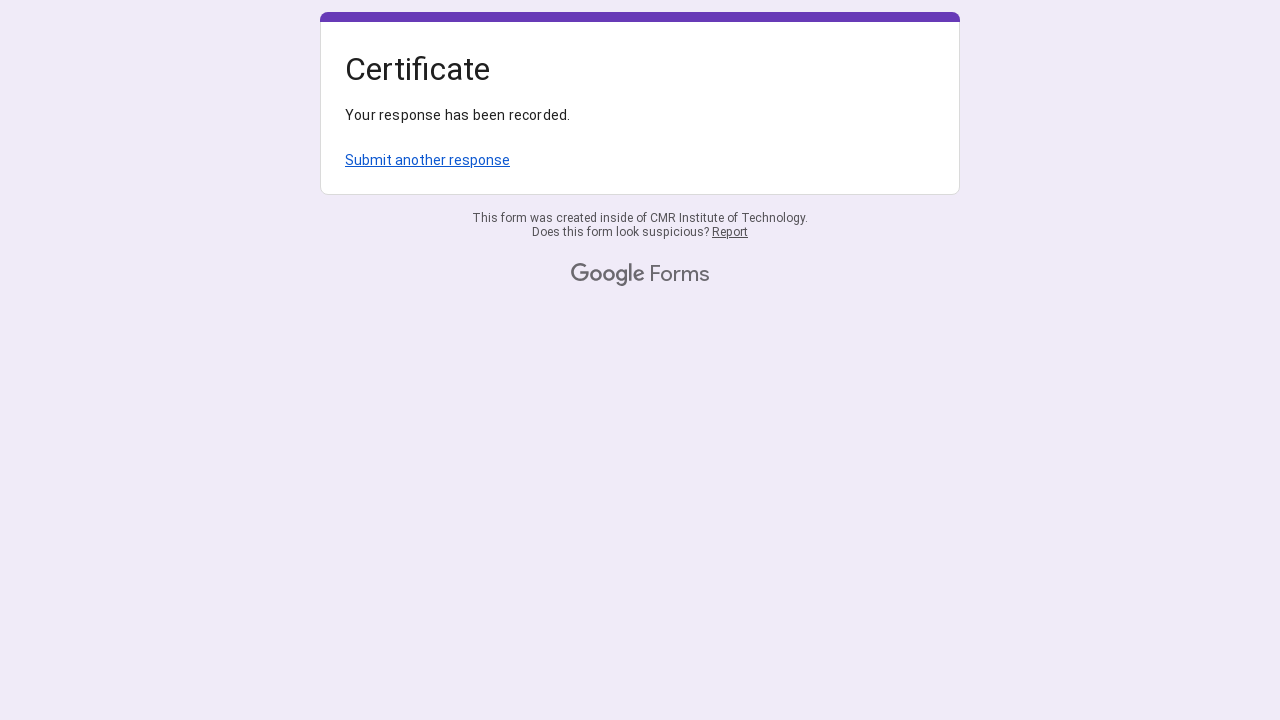